Tests keyboard interaction by typing capital letters in a text area using SHIFT key modifier

Starting URL: https://omayo.blogspot.com/#

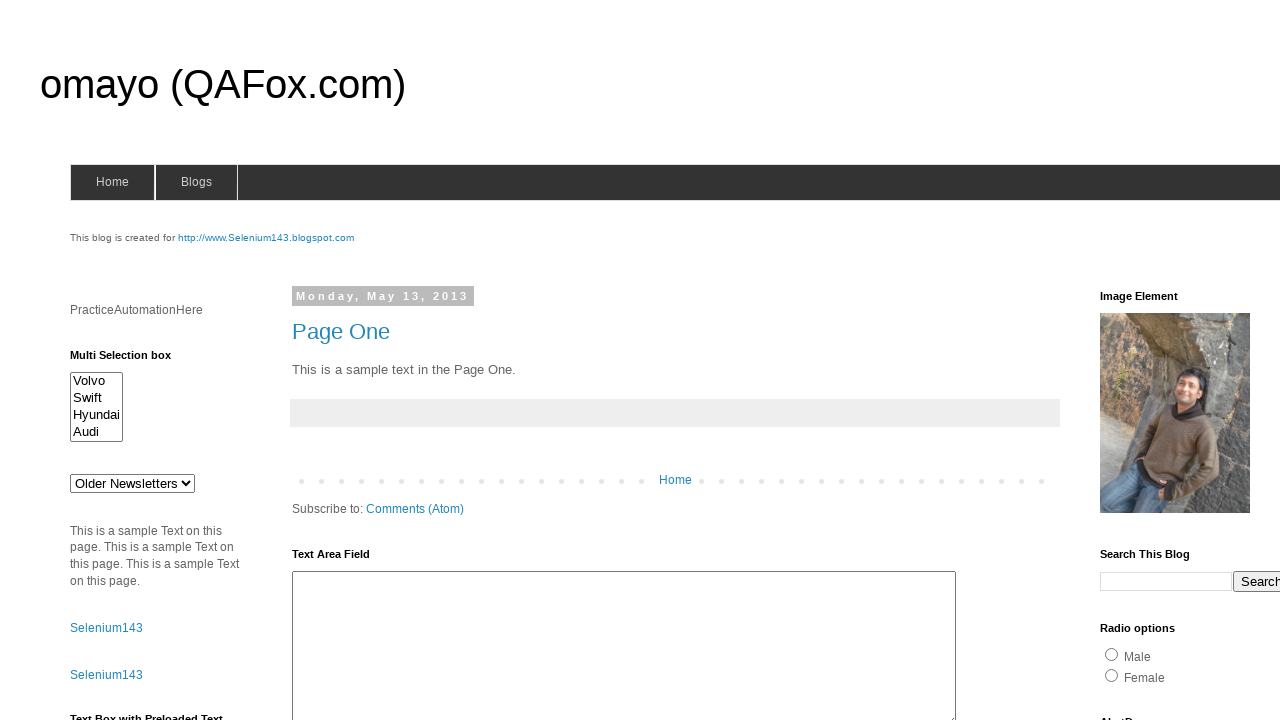

Scrolled down 400 pixels to make text area visible
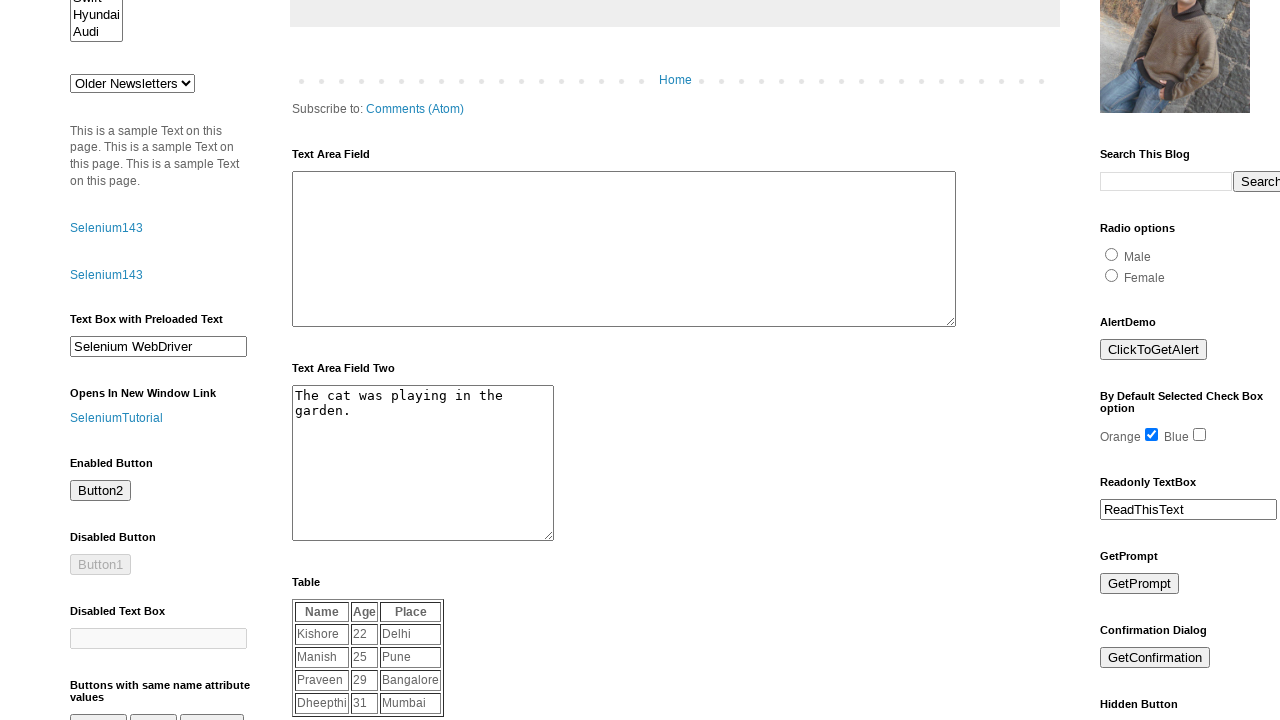

Located text area element with id 'ta1'
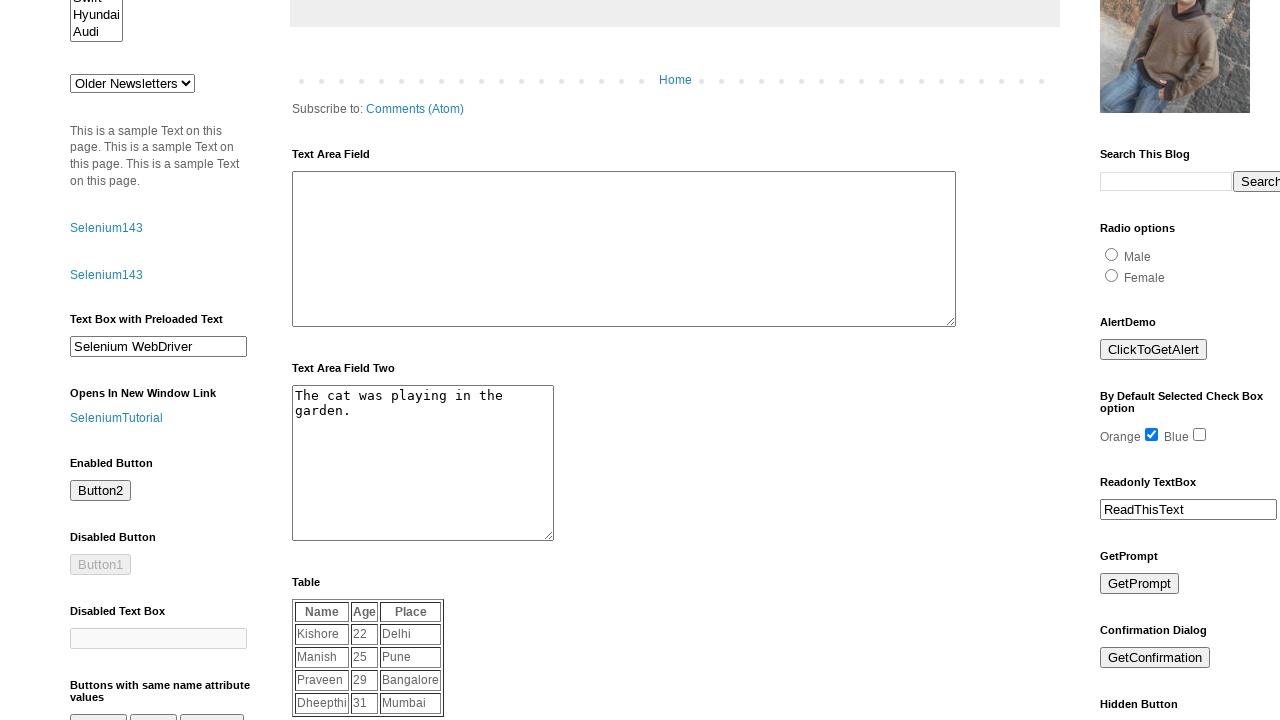

Clicked on the text area to focus it at (624, 249) on textarea#ta1
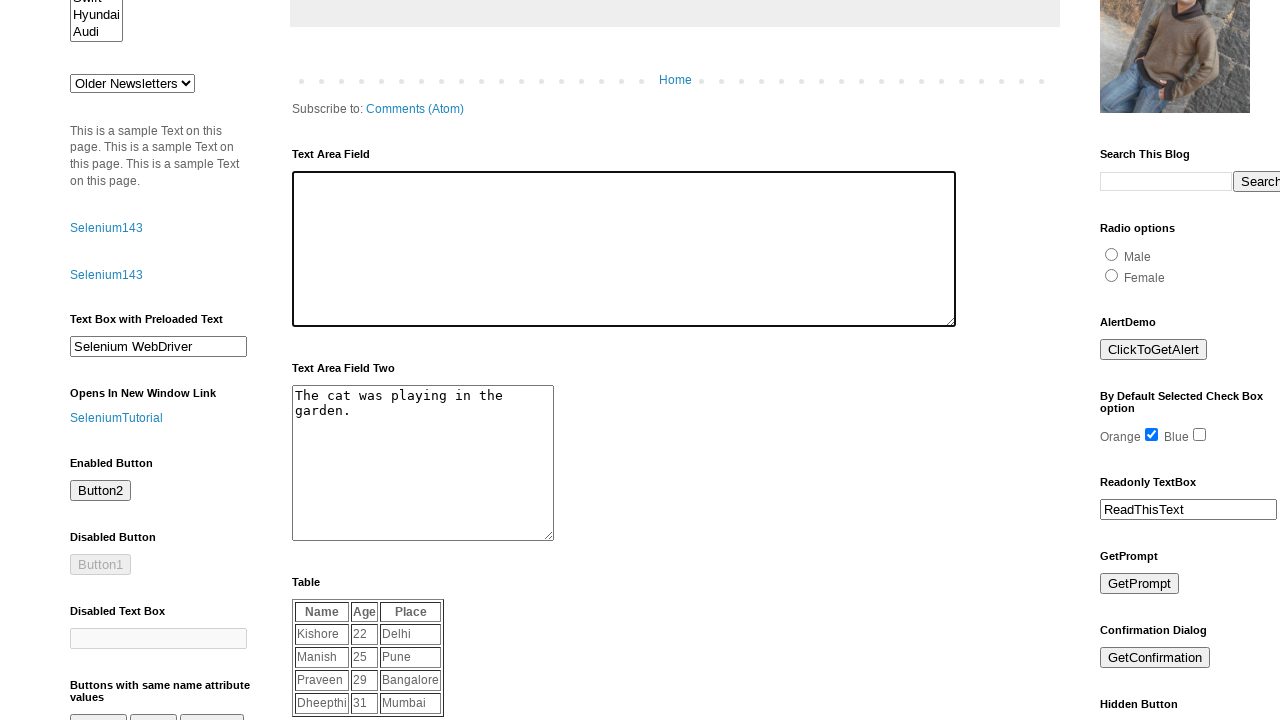

Pressed SHIFT key down
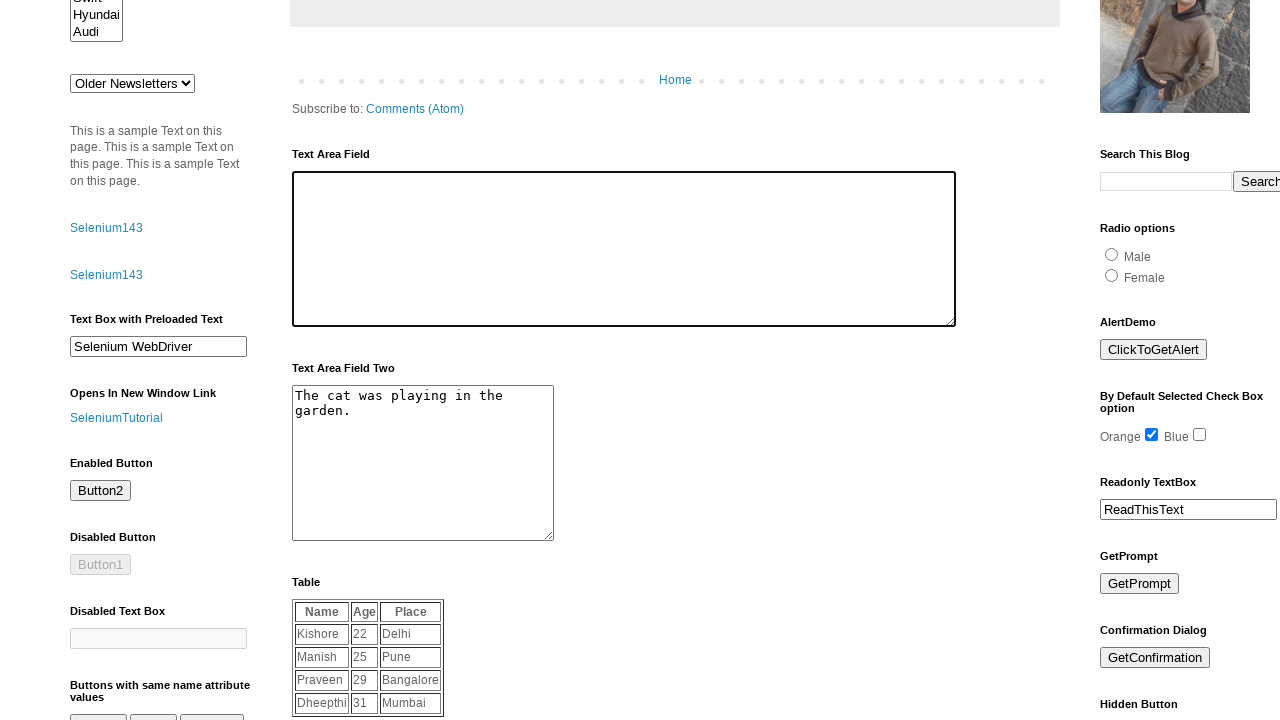

Typed 'abcdefgh' with SHIFT modifier held down to produce capital letters
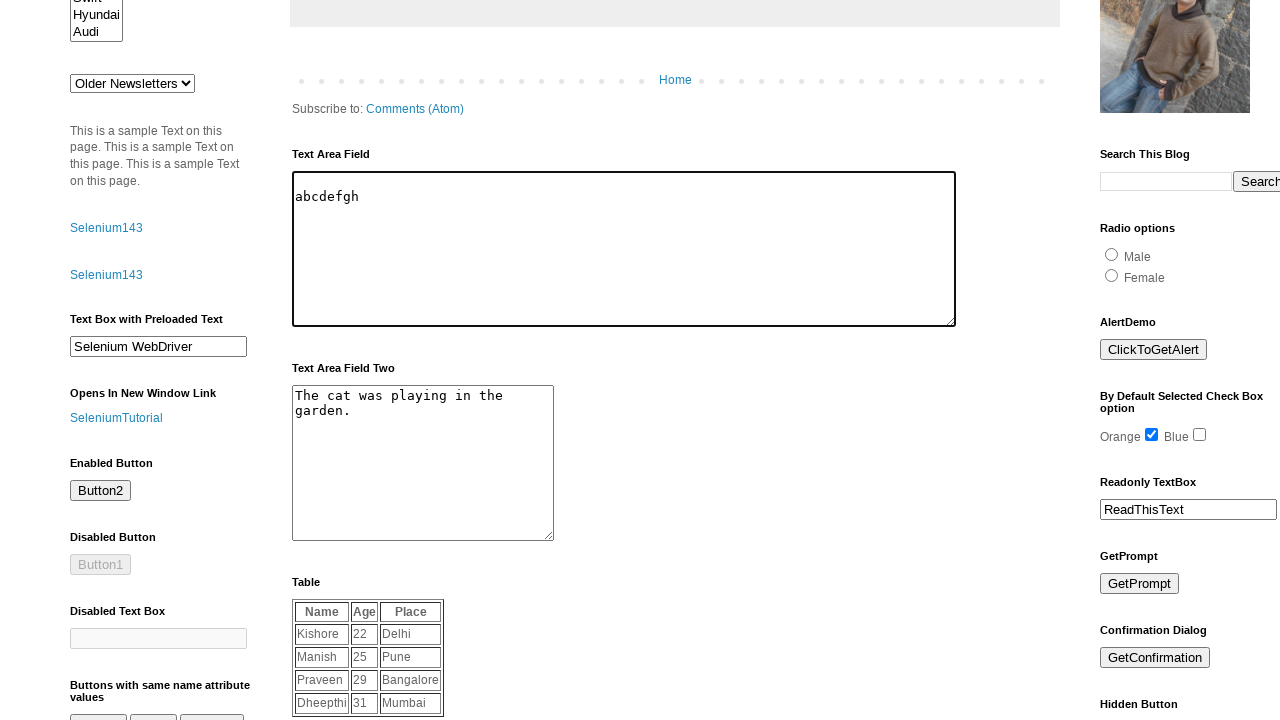

Released SHIFT key
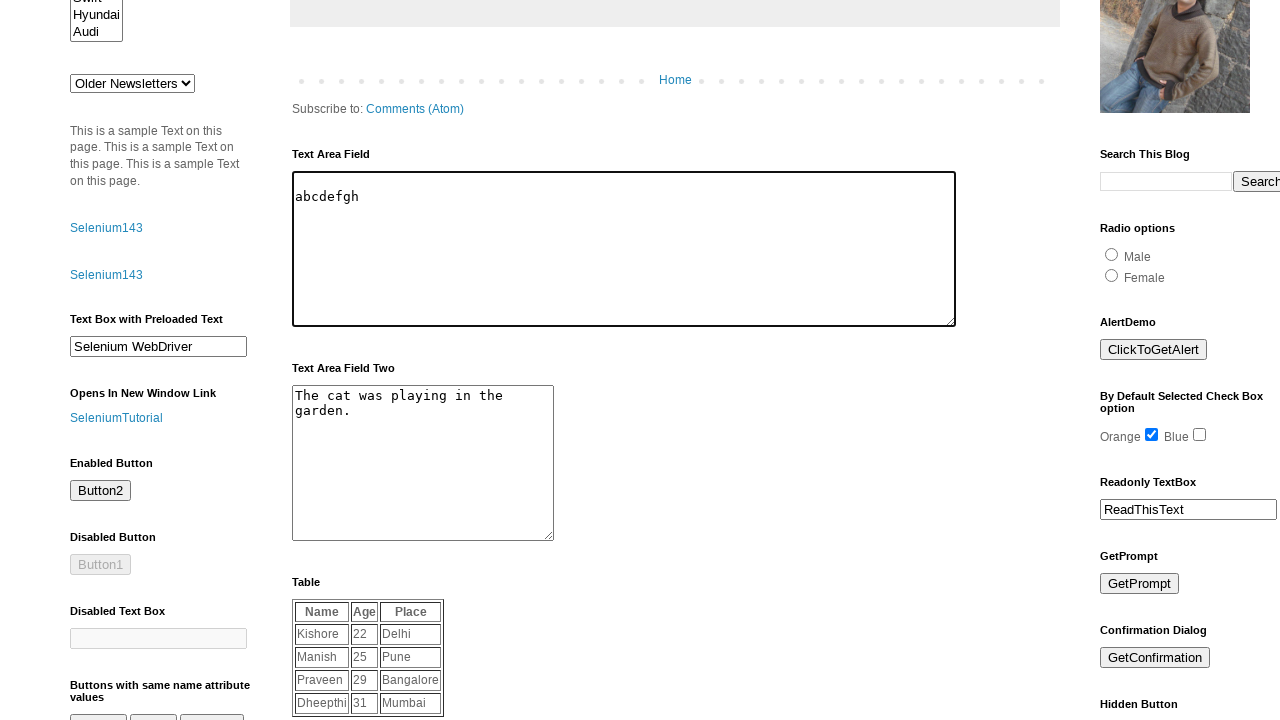

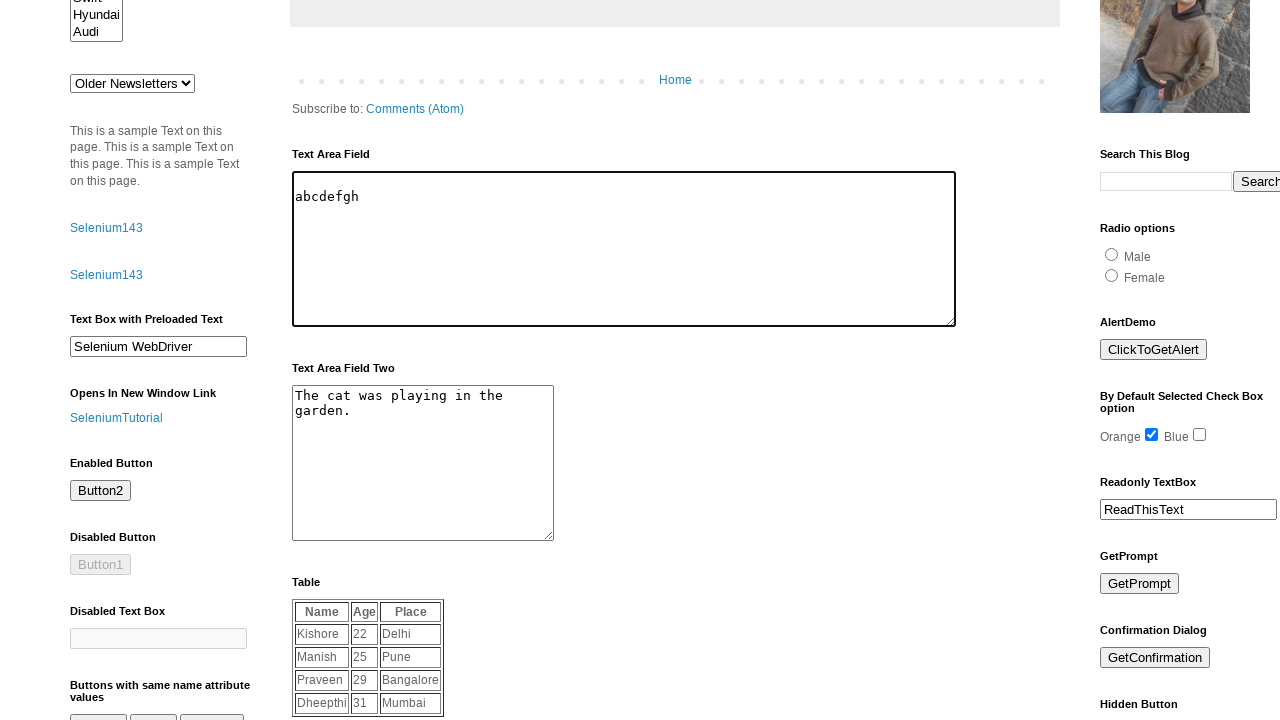